Tests that clicking the Due column header twice sorts the table in descending order by verifying the column values are in reverse sorted order

Starting URL: http://the-internet.herokuapp.com/tables

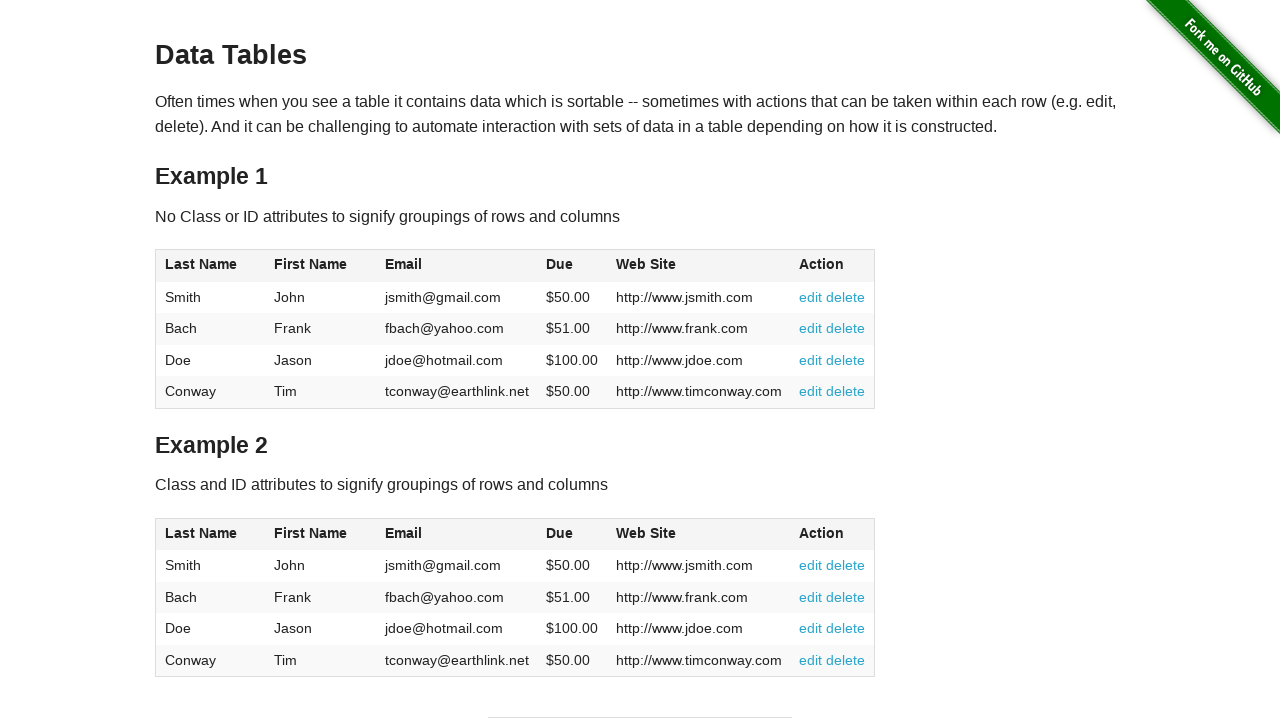

Clicked Due column header first time for ascending sort at (572, 266) on #table1 thead tr th:nth-child(4)
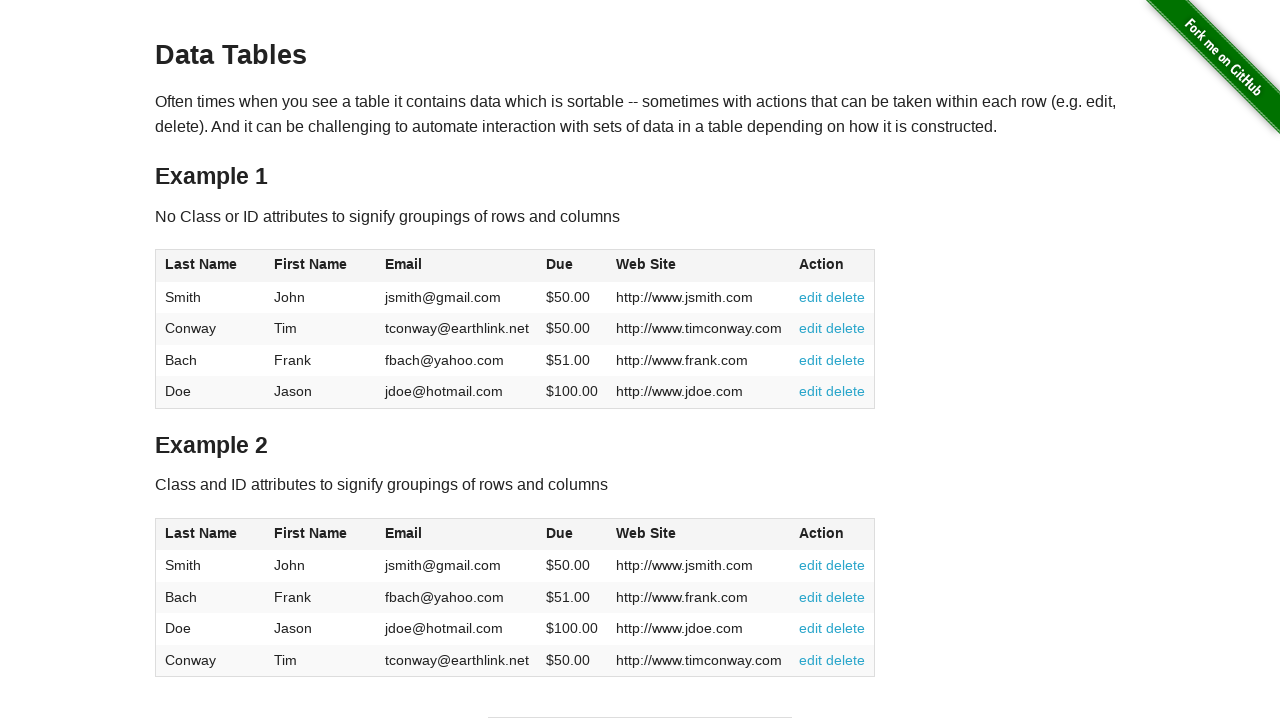

Clicked Due column header second time for descending sort at (572, 266) on #table1 thead tr th:nth-child(4)
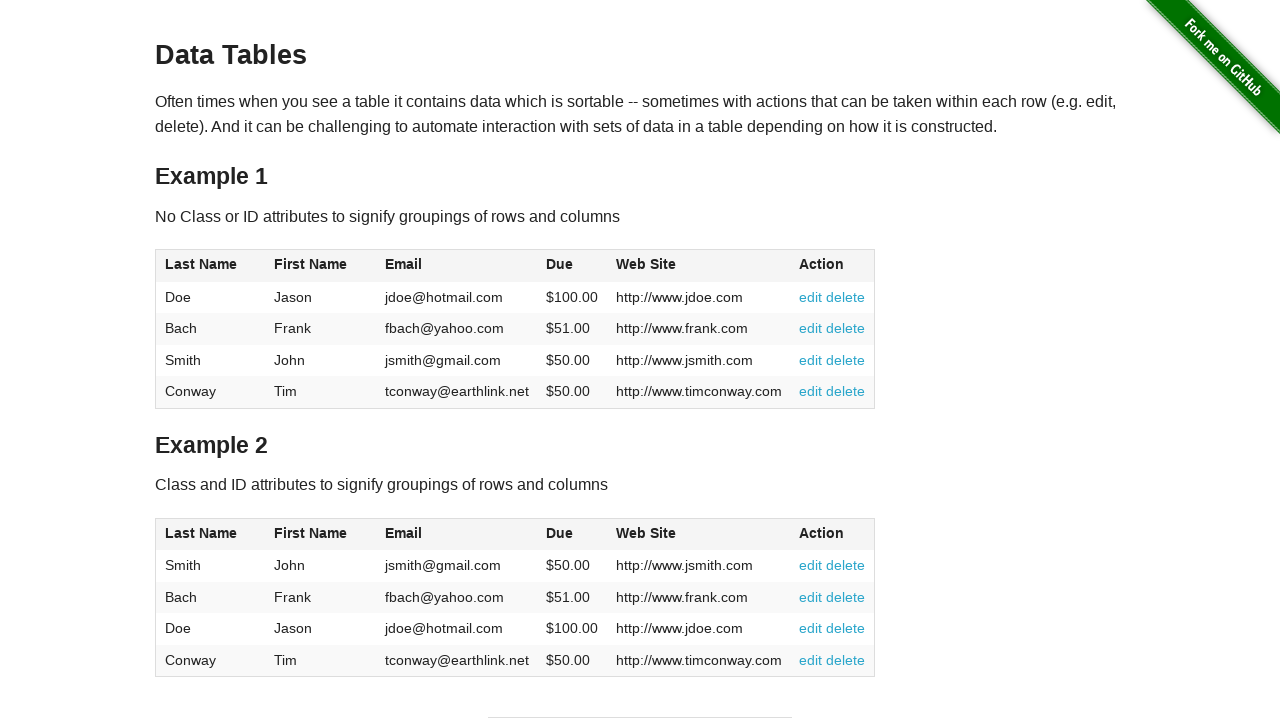

Due column data loaded and ready for verification
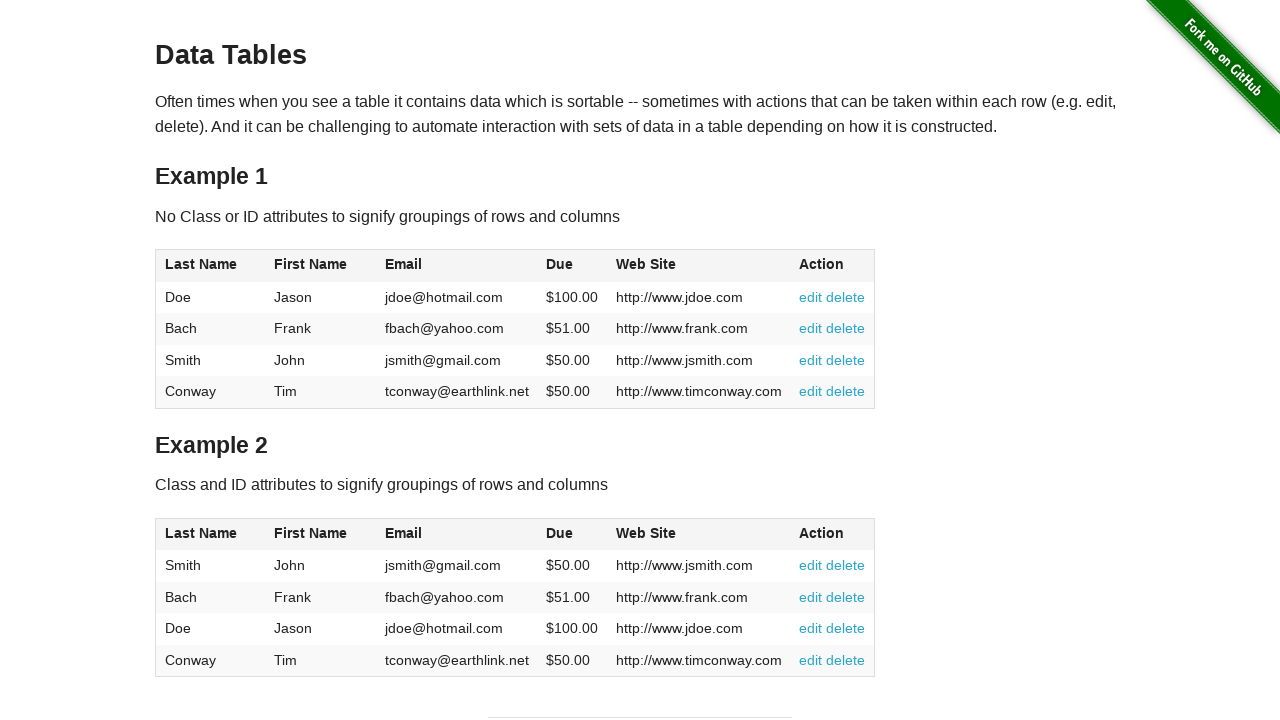

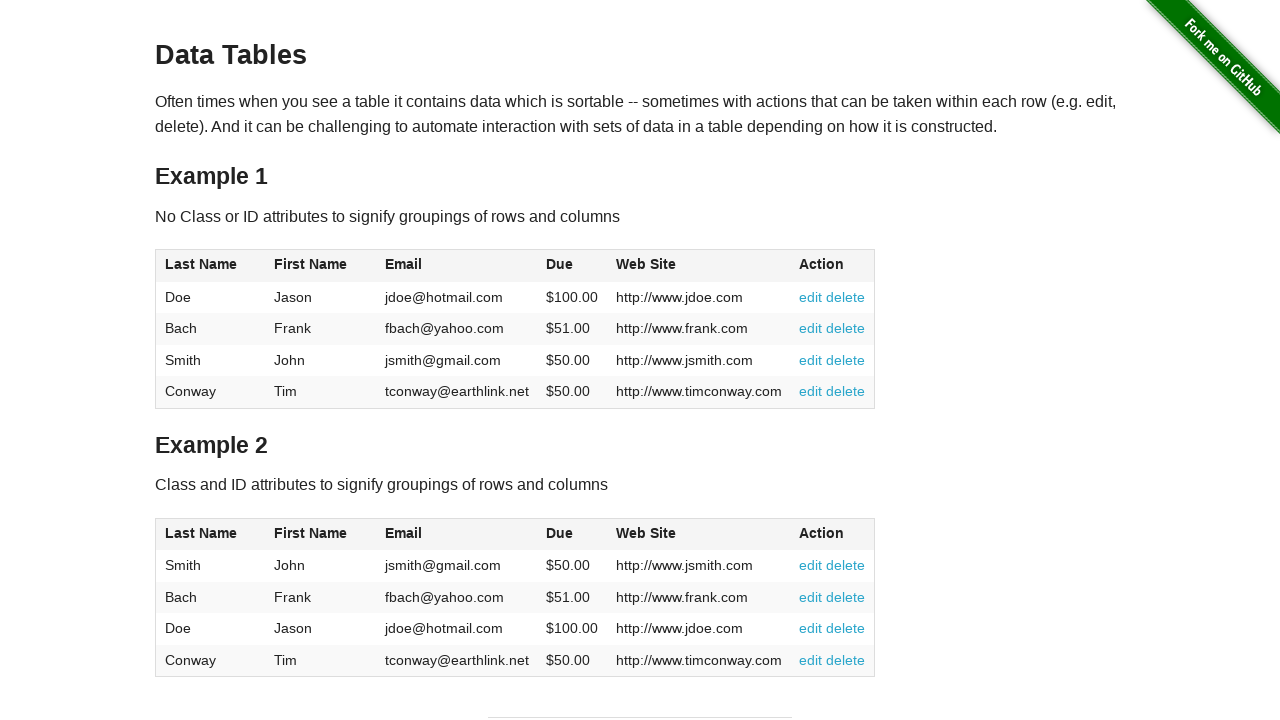